Tests various JavaScript alert interactions including simple alerts, confirmation dialogs, and prompt dialogs by clicking buttons and handling the resulting popups

Starting URL: https://www.hyrtutorials.com/p/alertsdemo.html

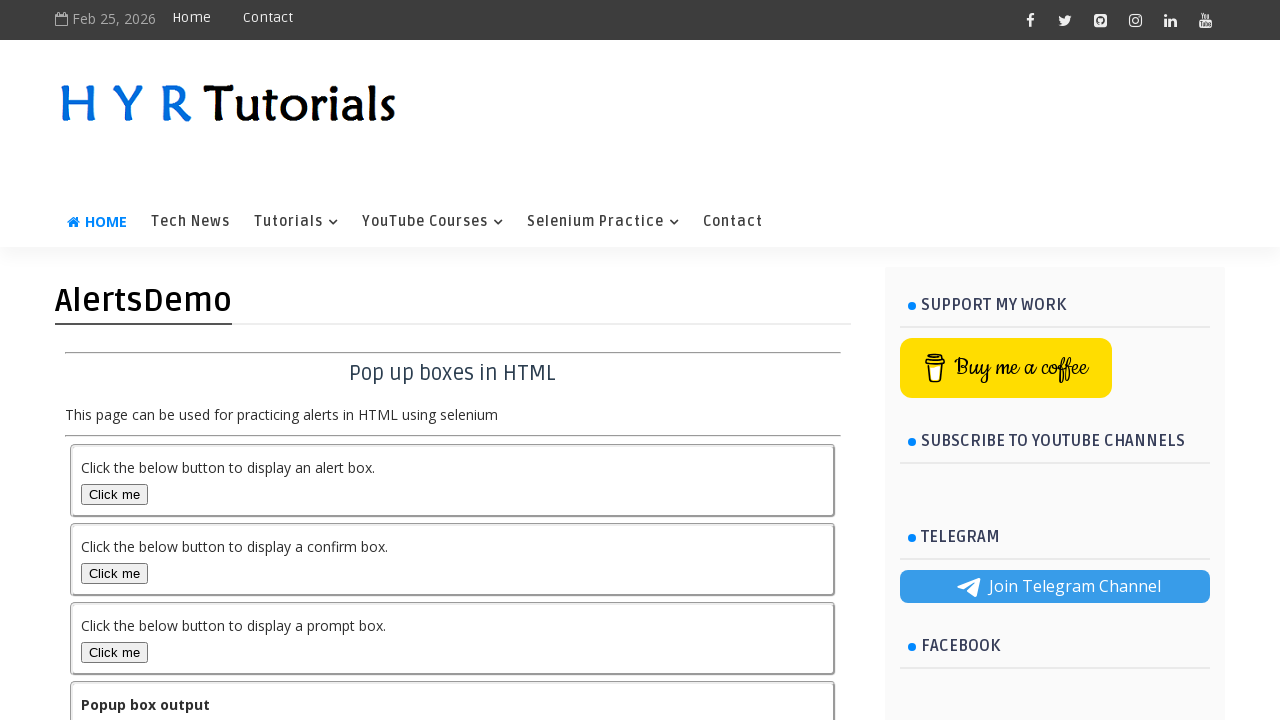

Clicked alert box button at (114, 494) on xpath=//button[@id='alertBox']
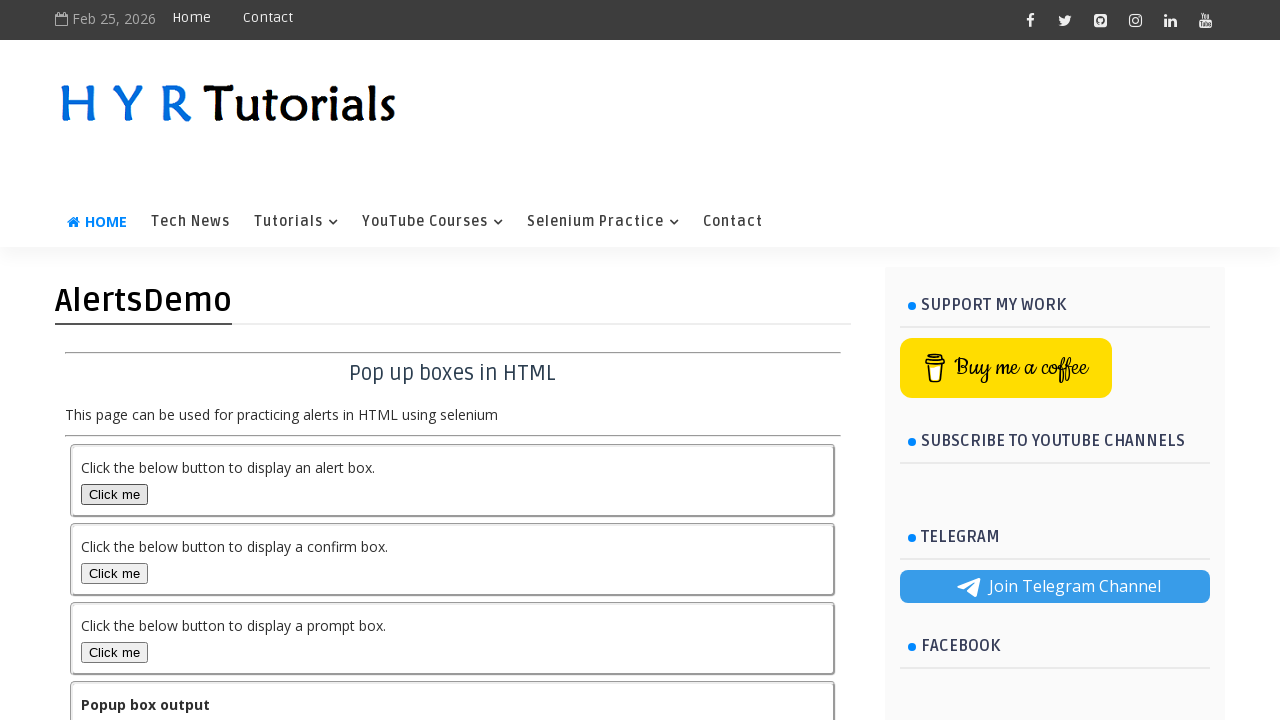

Accepted simple alert dialog
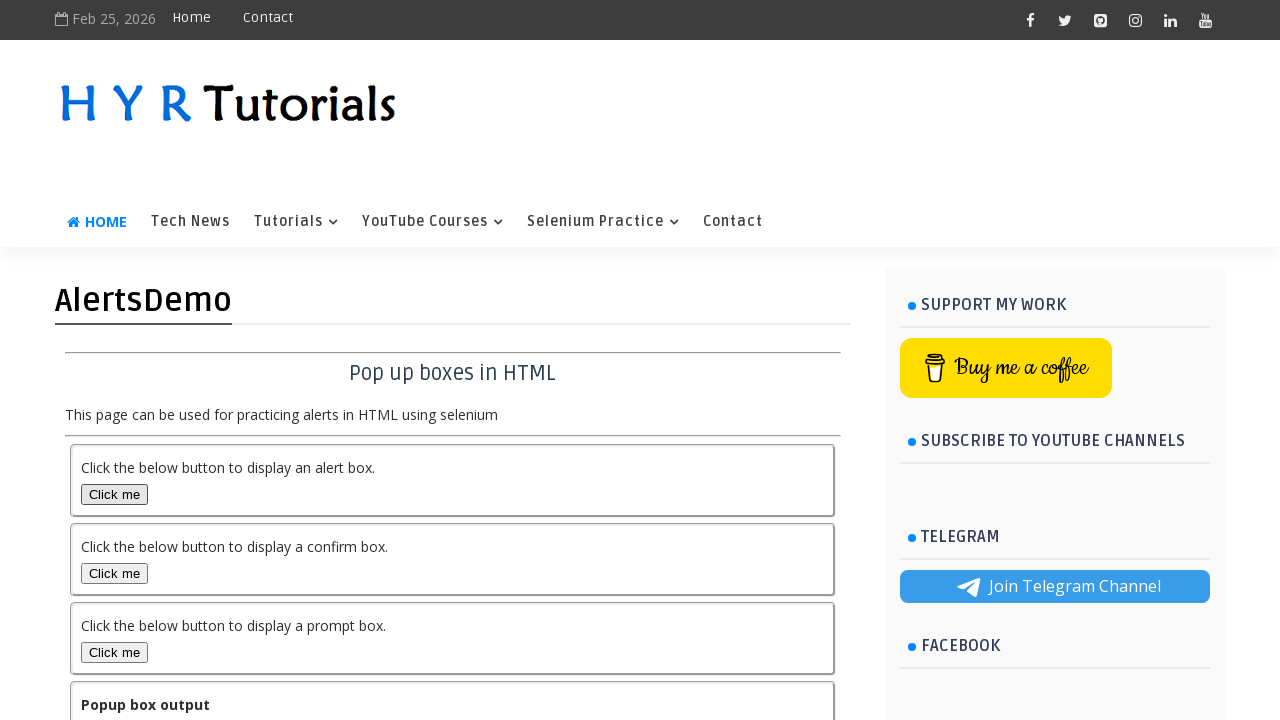

Clicked confirmation box button at (114, 573) on xpath=//button[@id='confirmBox']
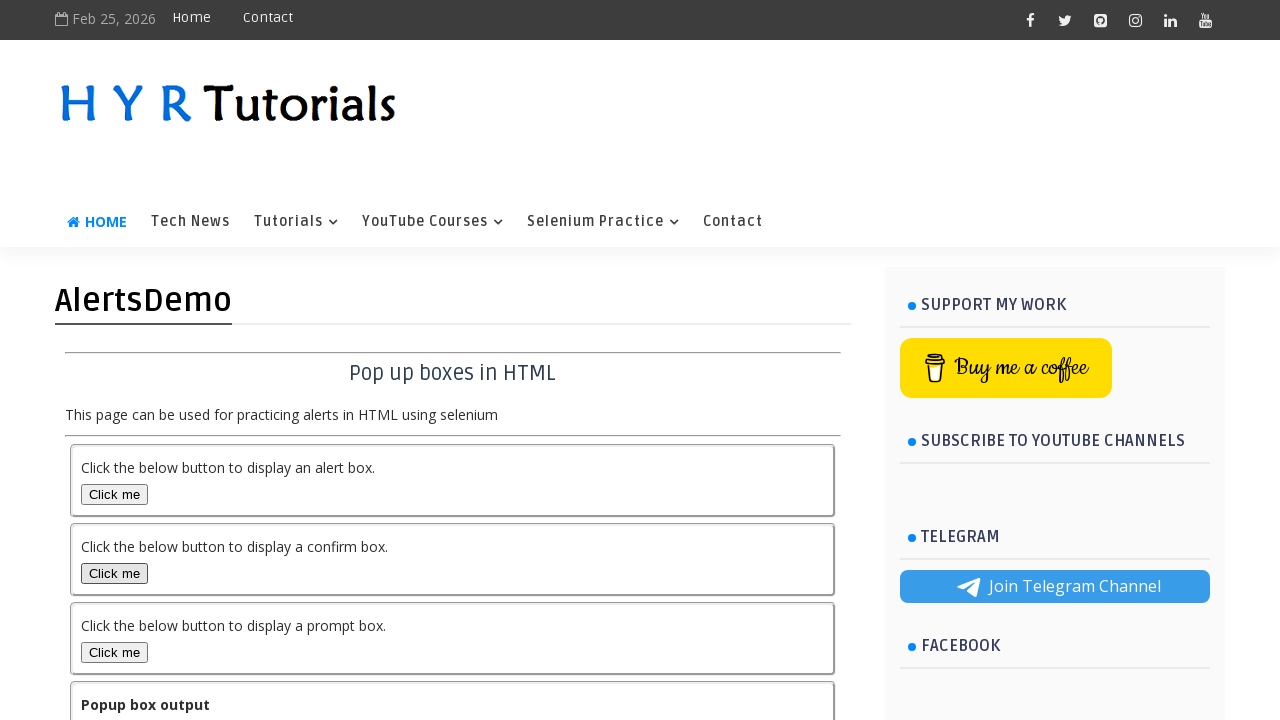

Accepted confirmation dialog
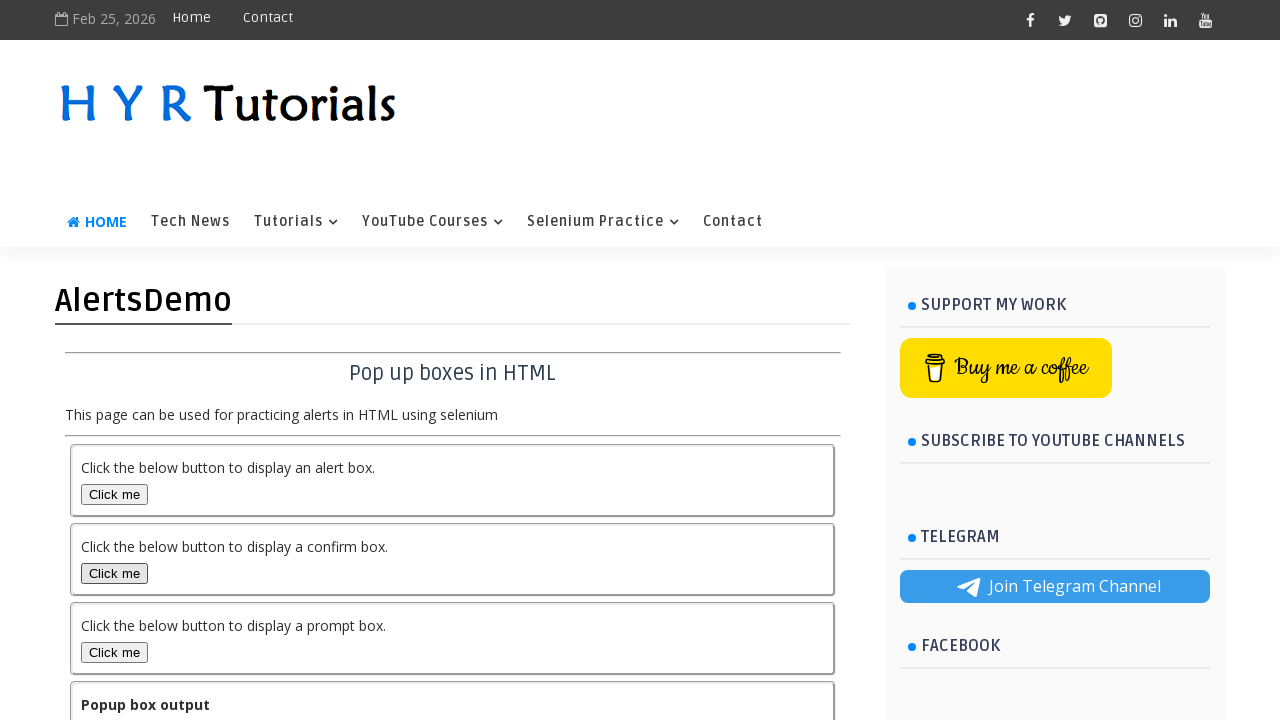

Clicked confirmation box button again at (114, 573) on xpath=//button[@id='confirmBox']
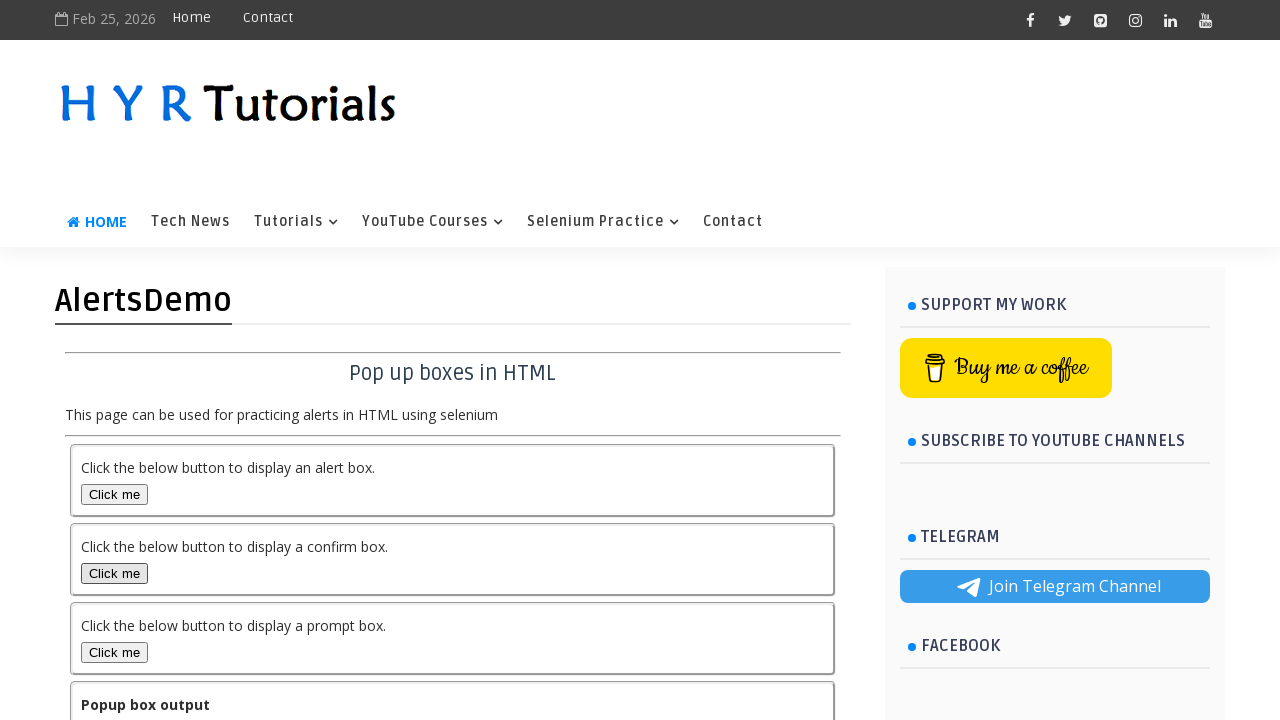

Dismissed confirmation dialog
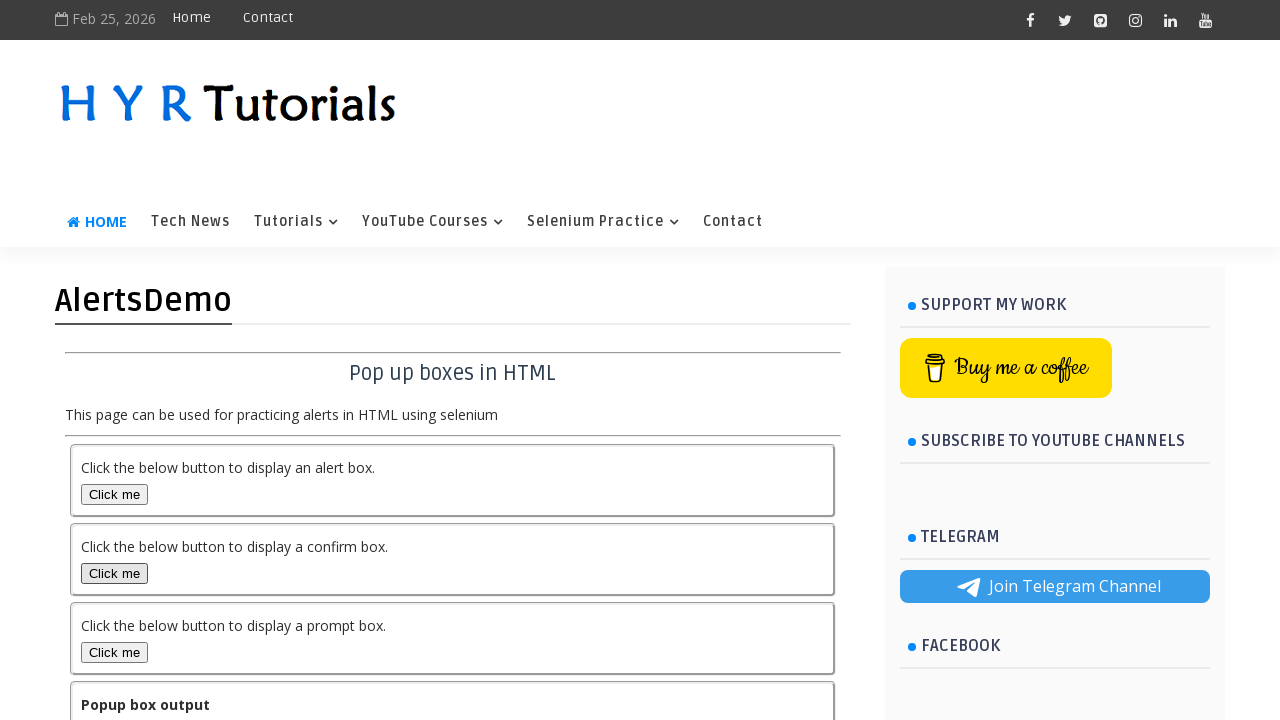

Clicked prompt box button at (114, 652) on xpath=//button[@id='promptBox']
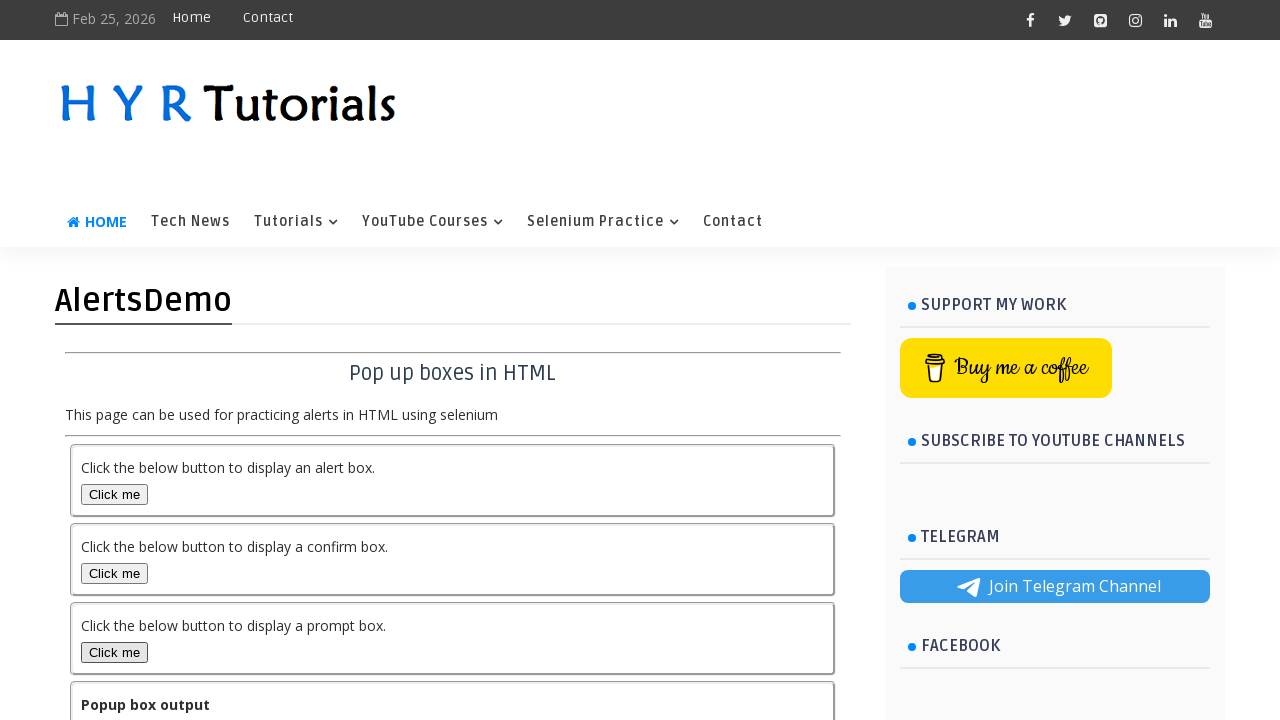

Accepted prompt dialog with text 'rbg'
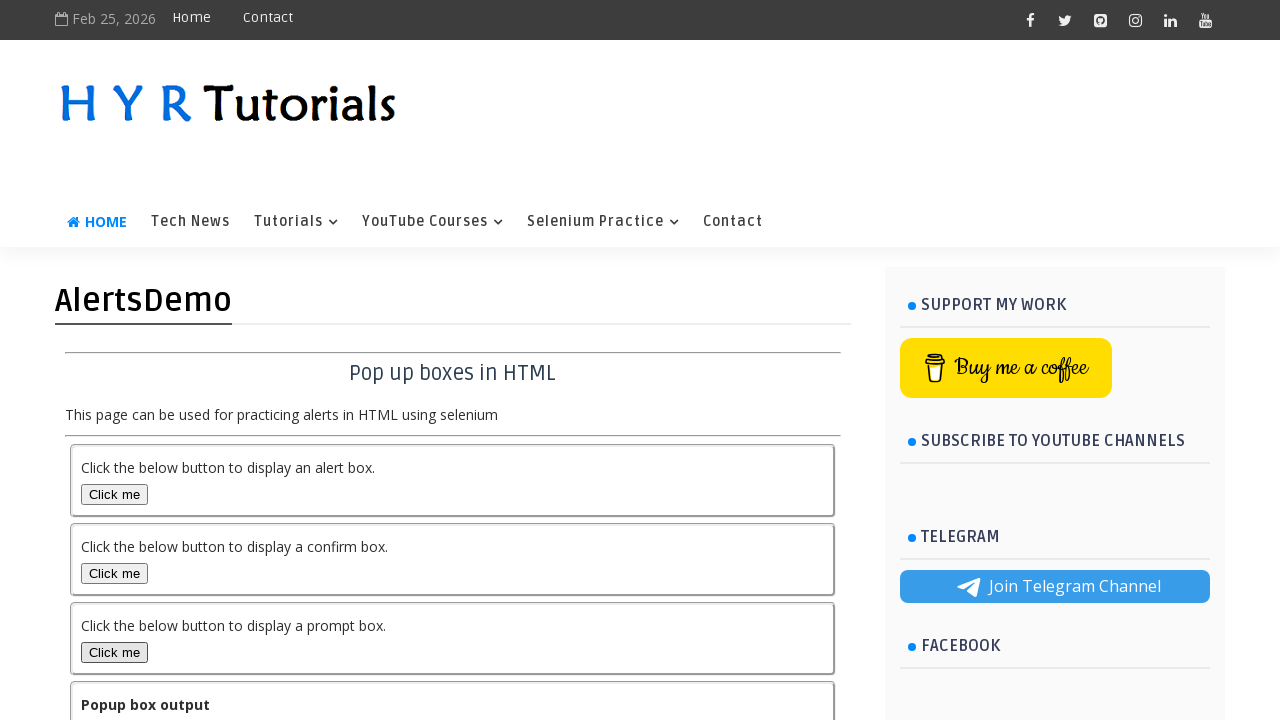

Clicked prompt box button again at (114, 652) on xpath=//button[@id='promptBox']
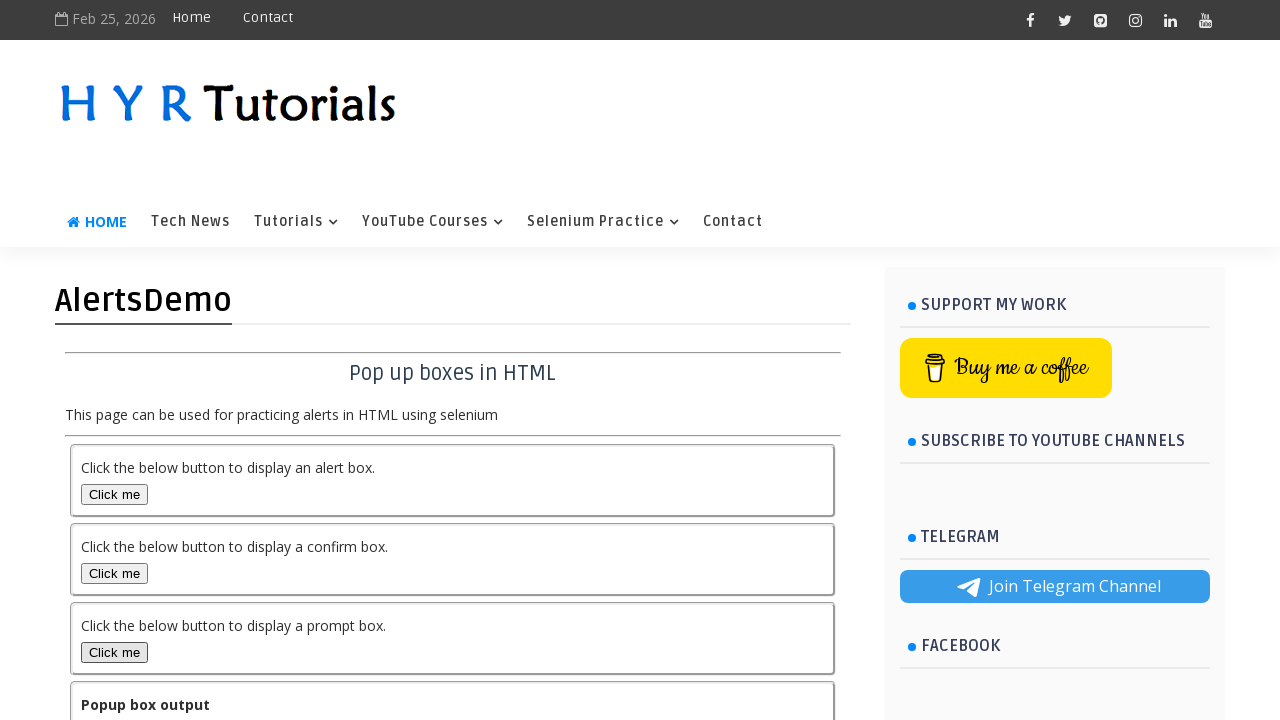

Dismissed prompt dialog
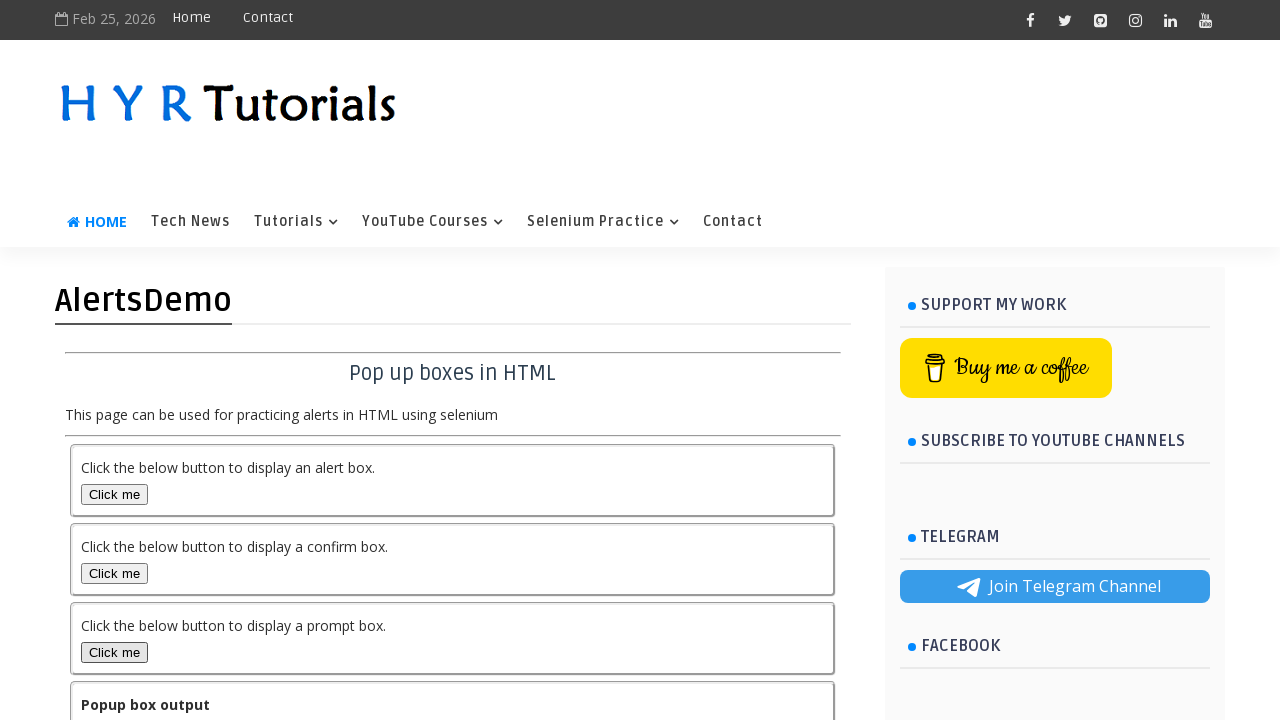

Output element loaded and verified
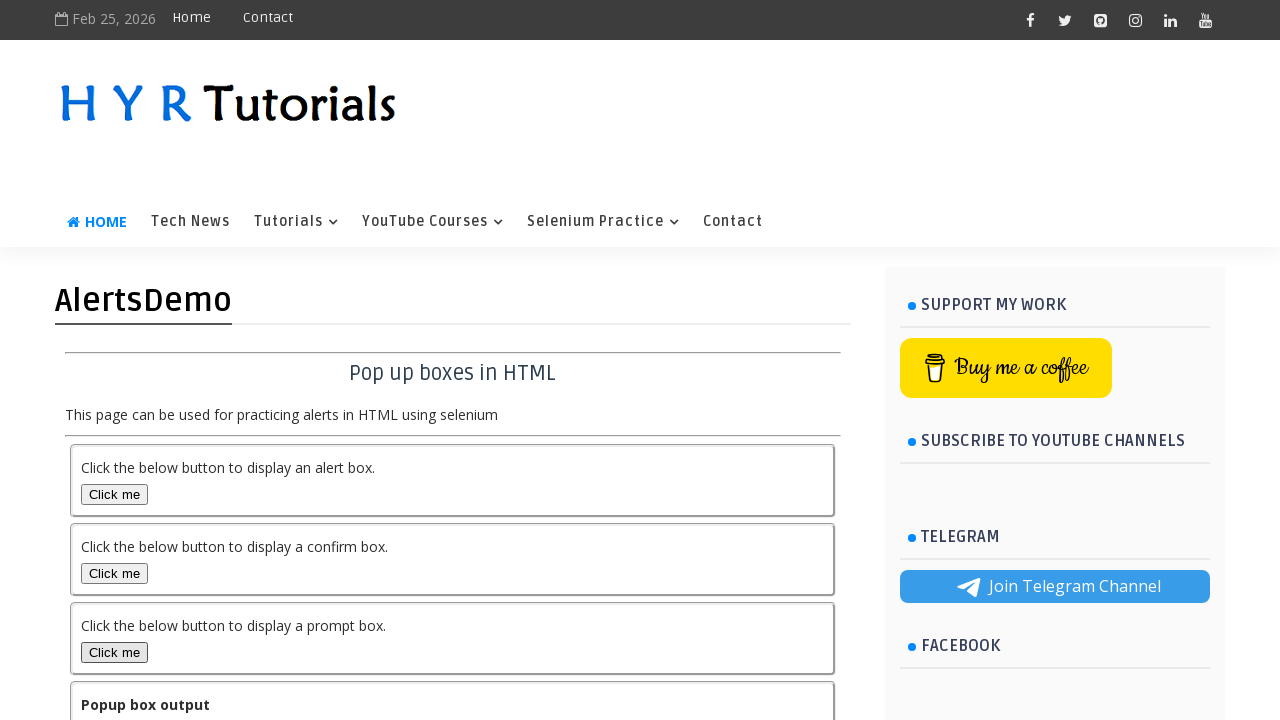

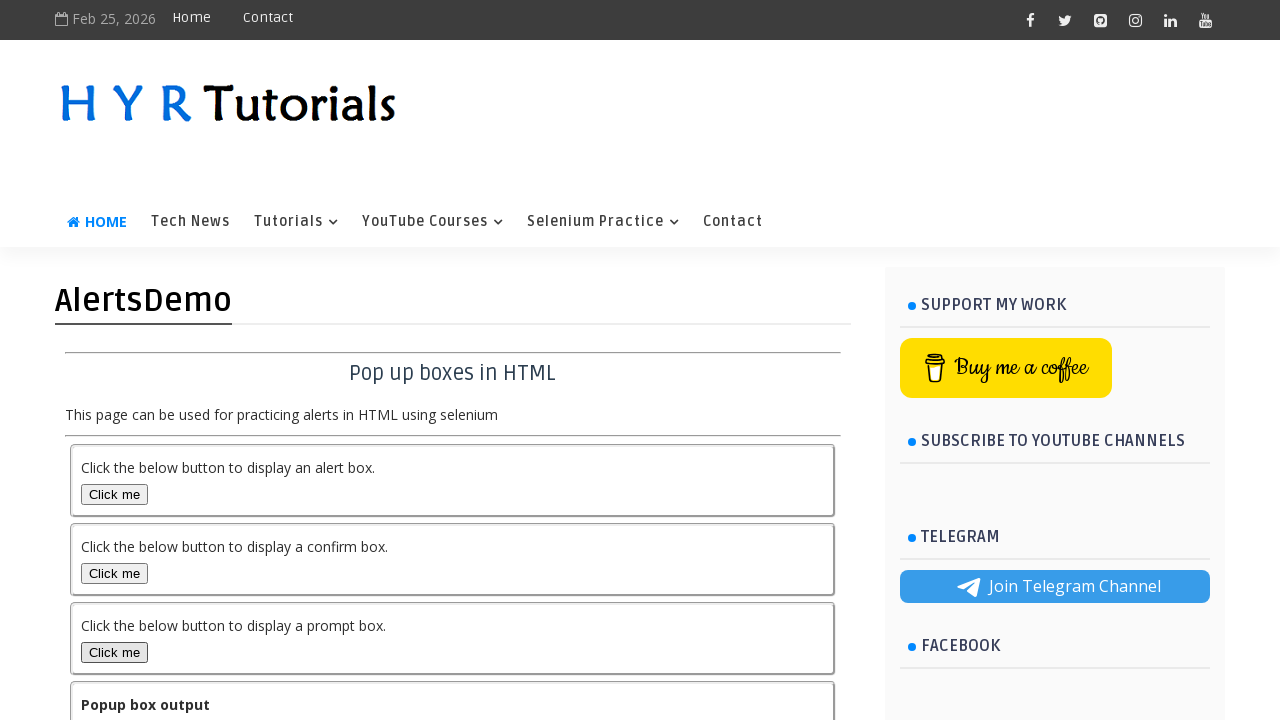